Tests form validation by submitting with age but empty name field, verifying error message appears

Starting URL: https://kristinek.github.io/site/examples/age.html

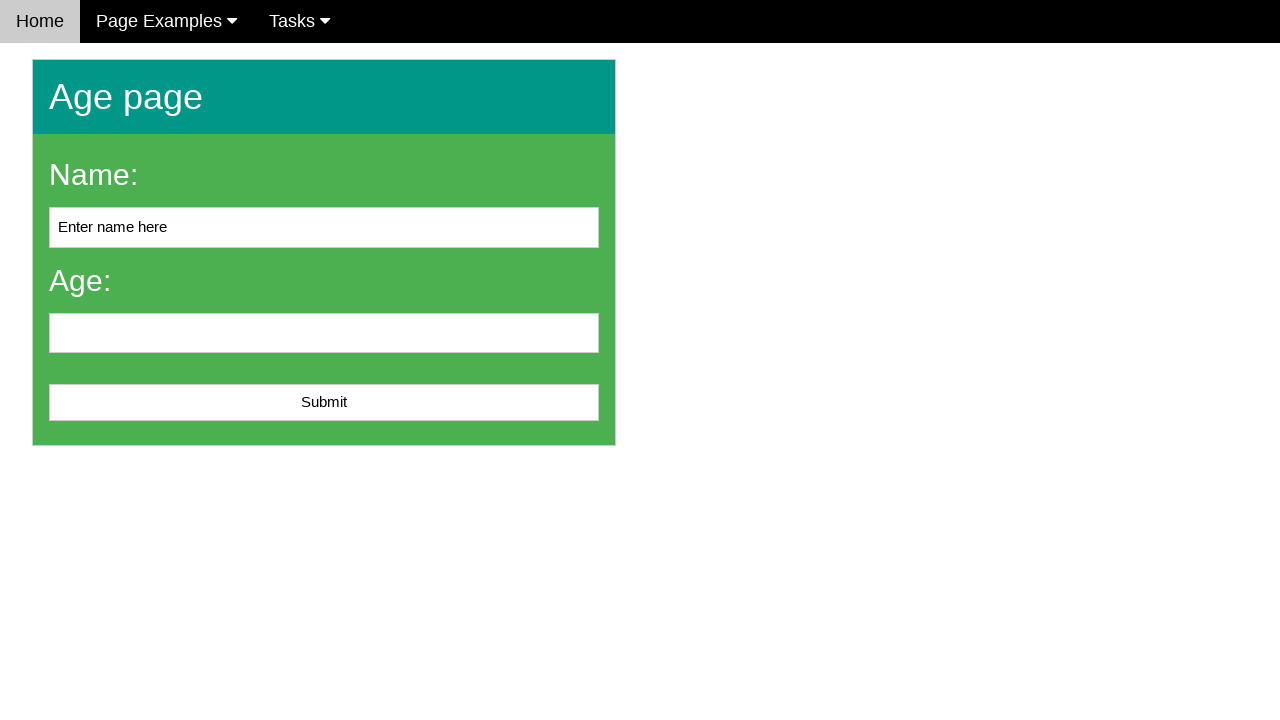

Navigated to age form page
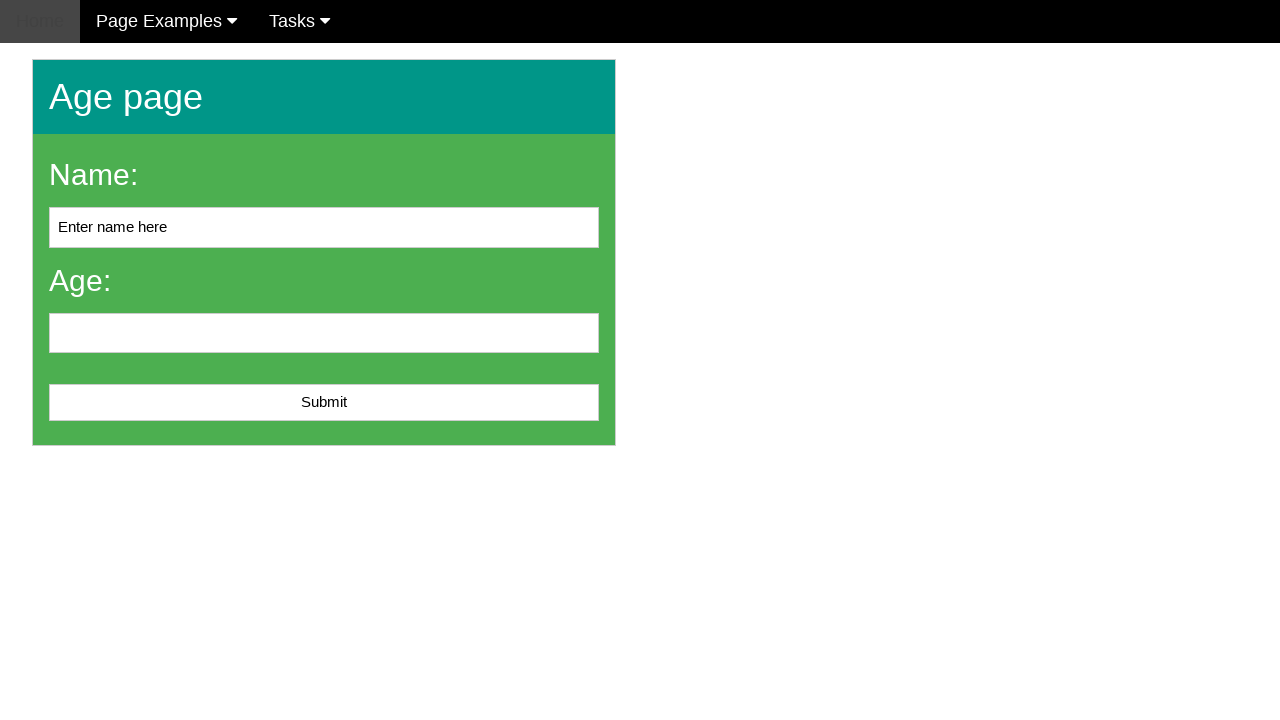

Filled age field with '20' on #age
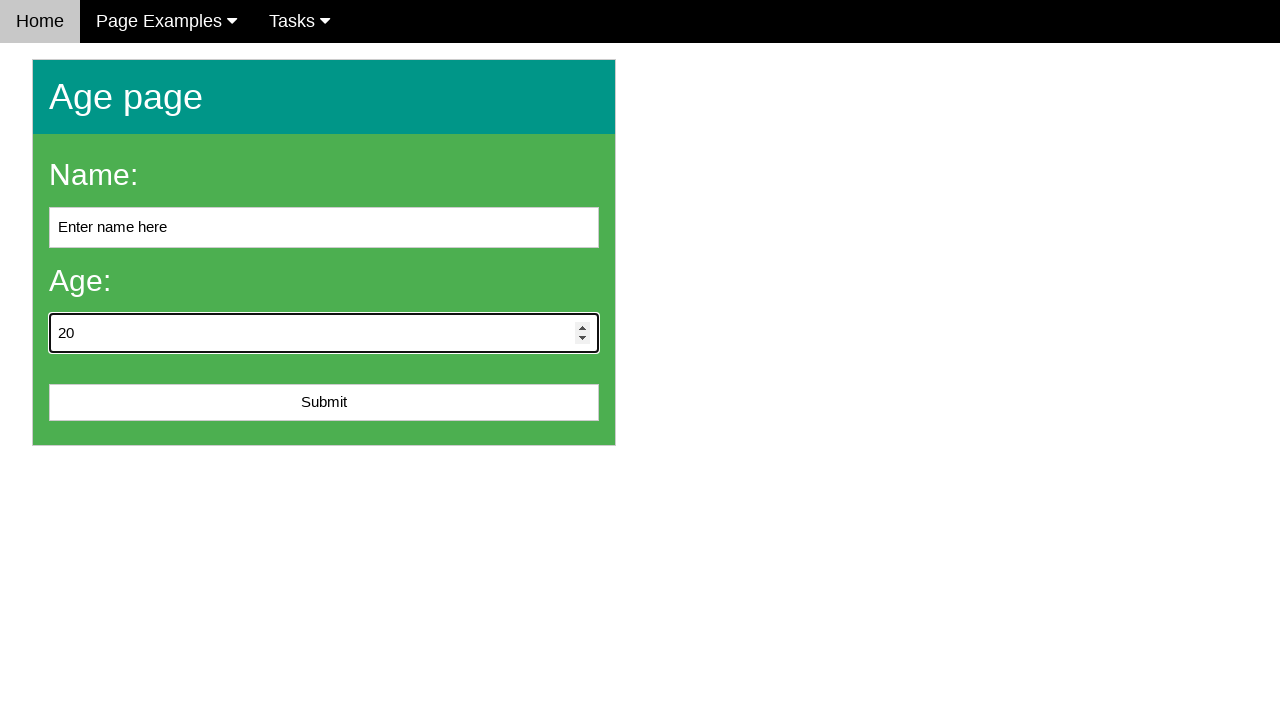

Clicked submit button with age filled but name empty at (324, 403) on #submit
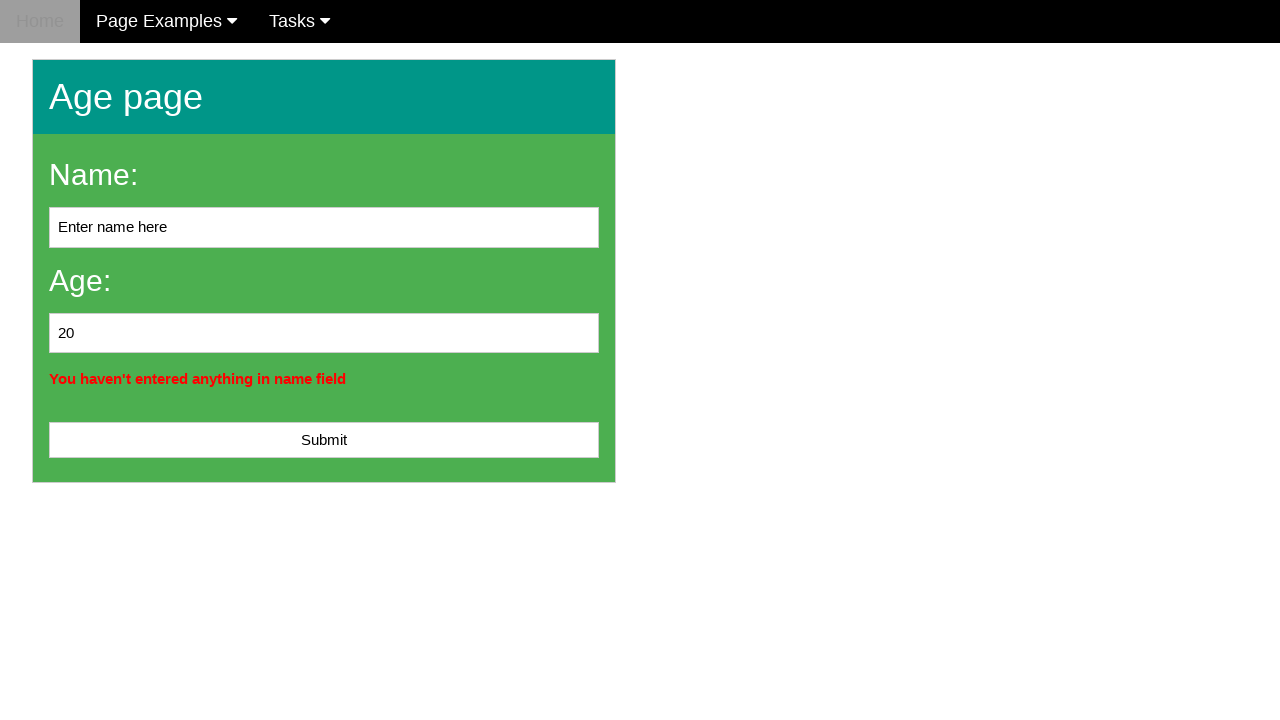

Error message element appeared
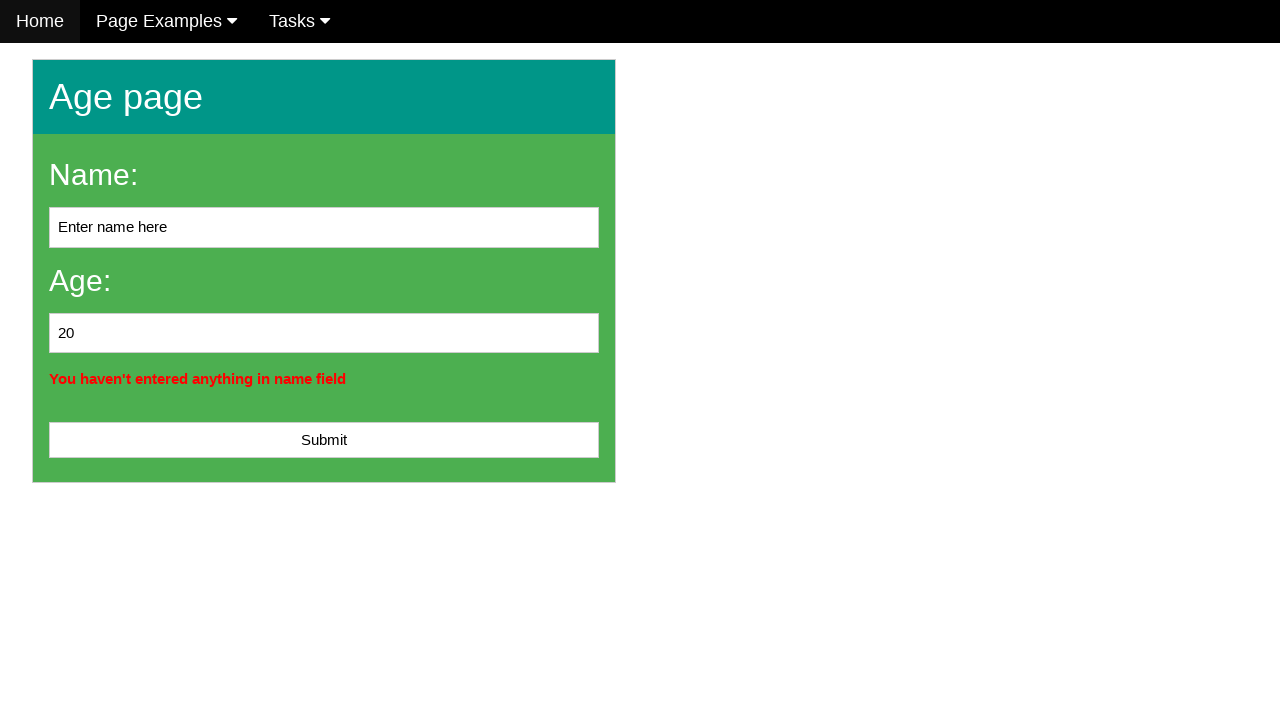

Verified error message contains expected text about empty name field
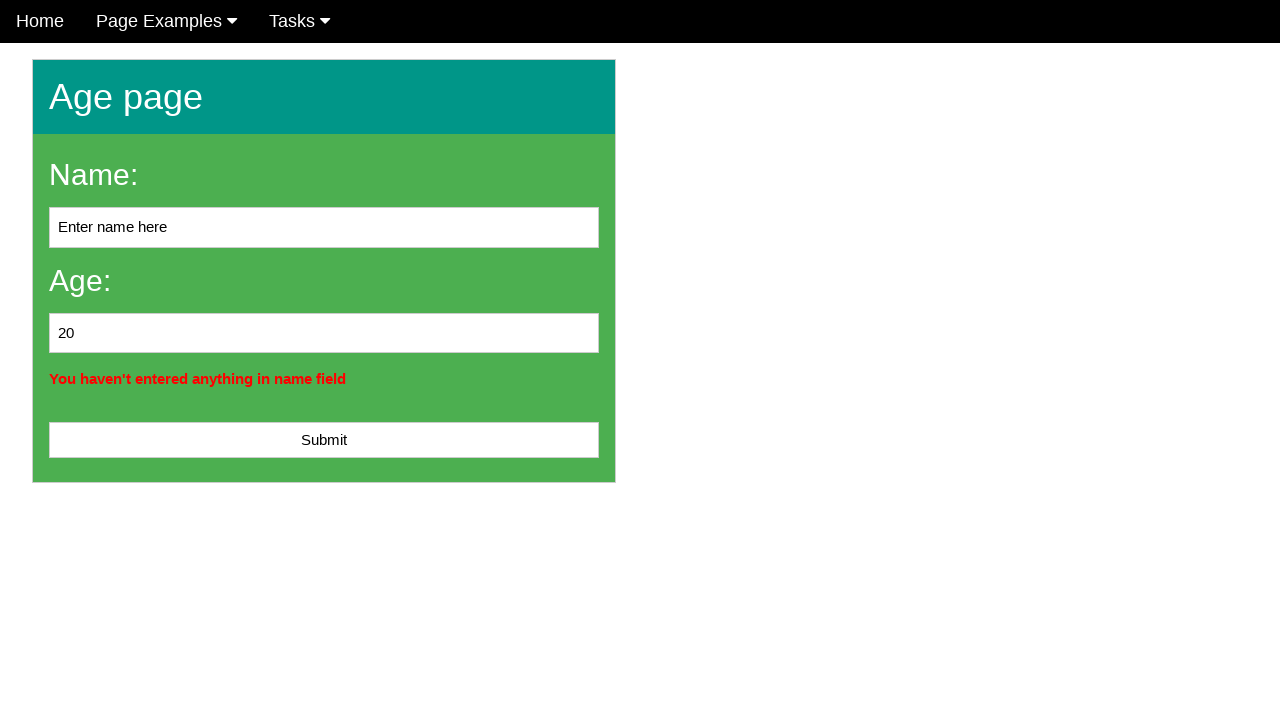

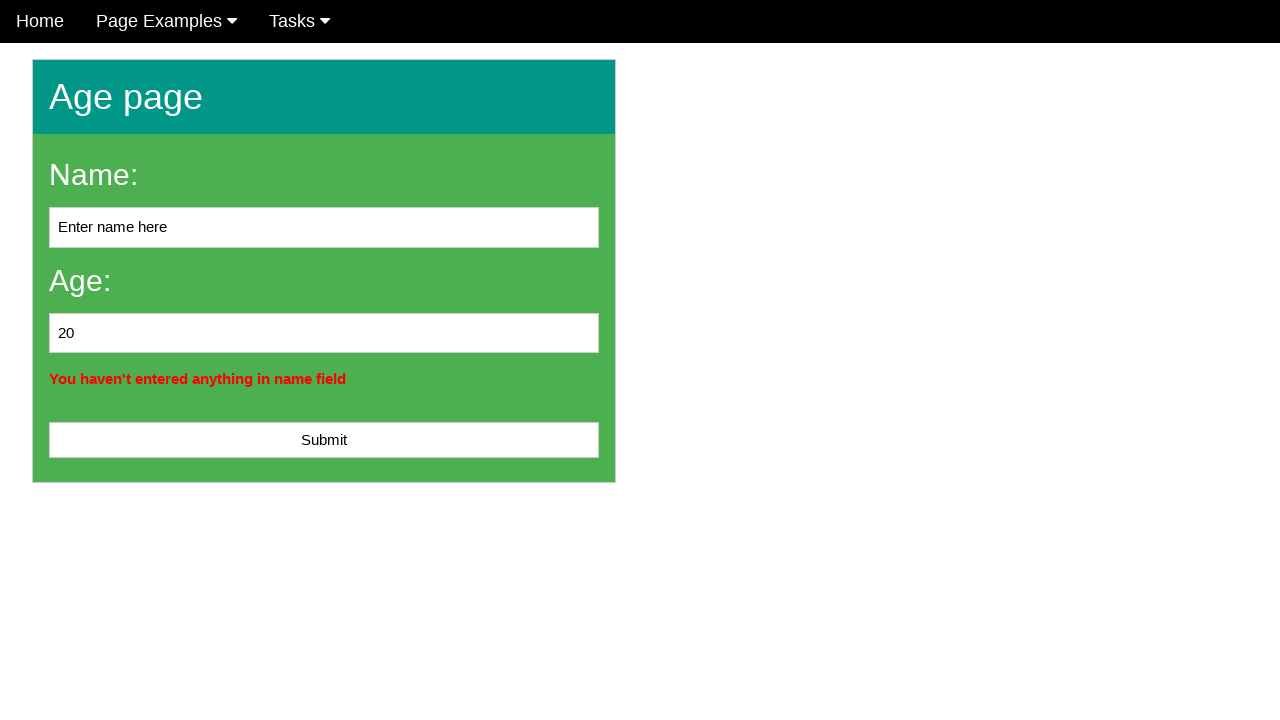